Tests adding an element on Herokuapp by clicking the add element button and verifying the new element appears

Starting URL: https://the-internet.herokuapp.com/

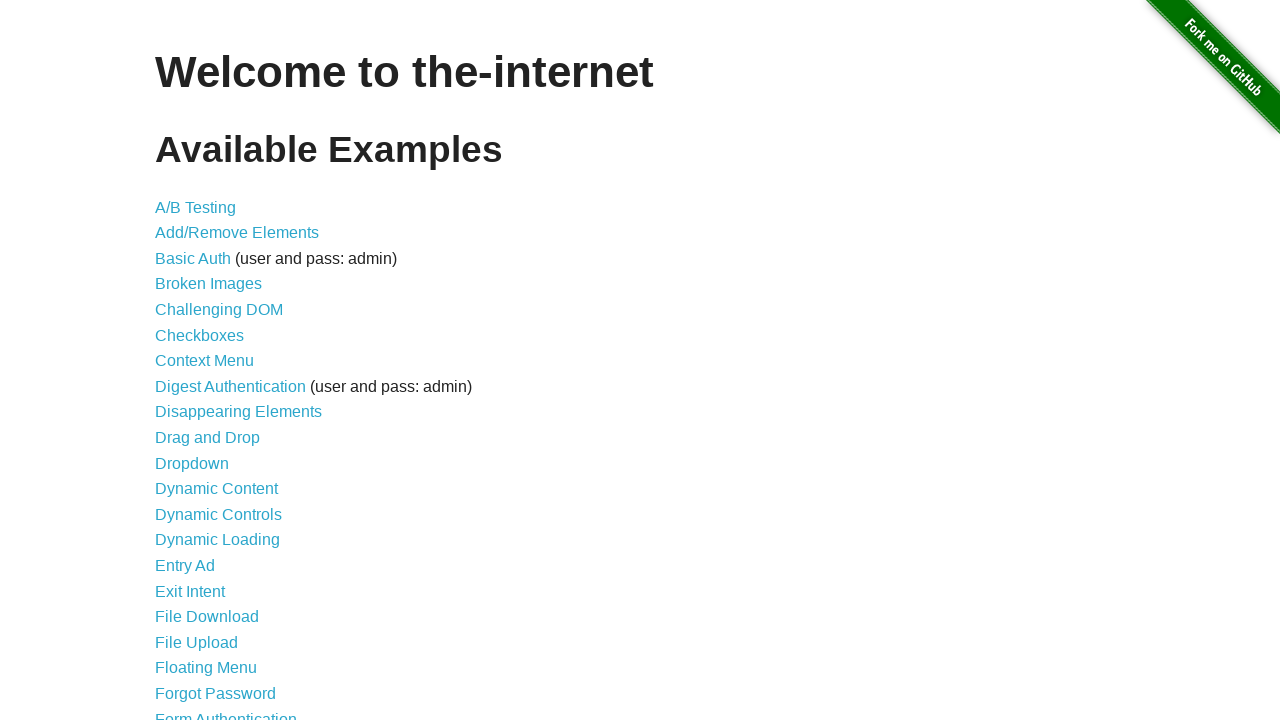

Clicked on add/remove elements link at (237, 233) on a[href='/add_remove_elements/']
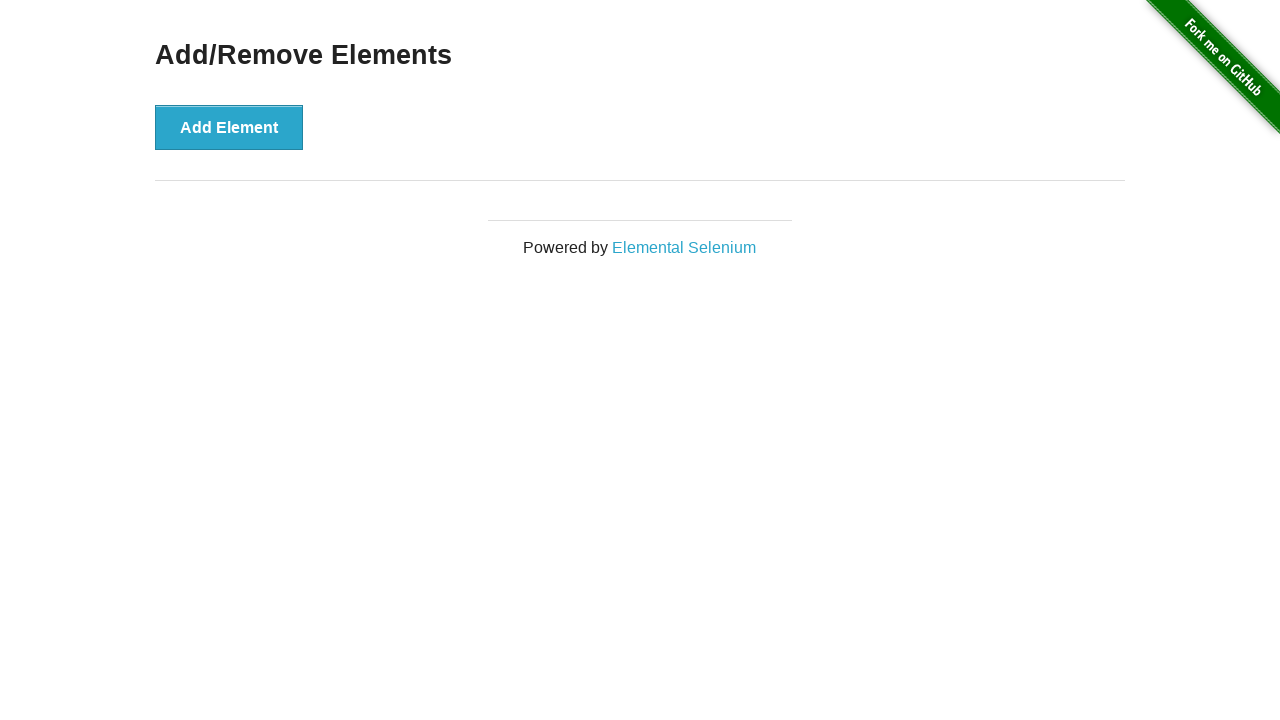

Clicked add element button at (229, 127) on button[onclick='addElement()']
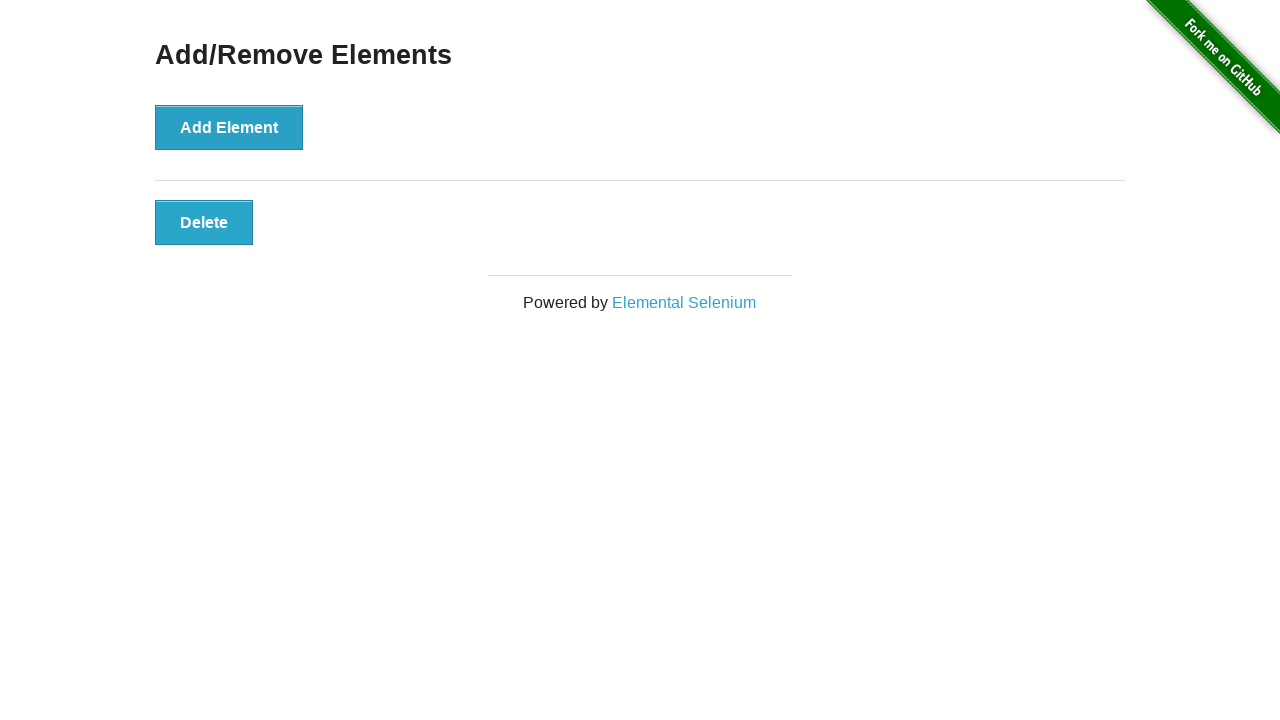

Verified newly added element is displayed
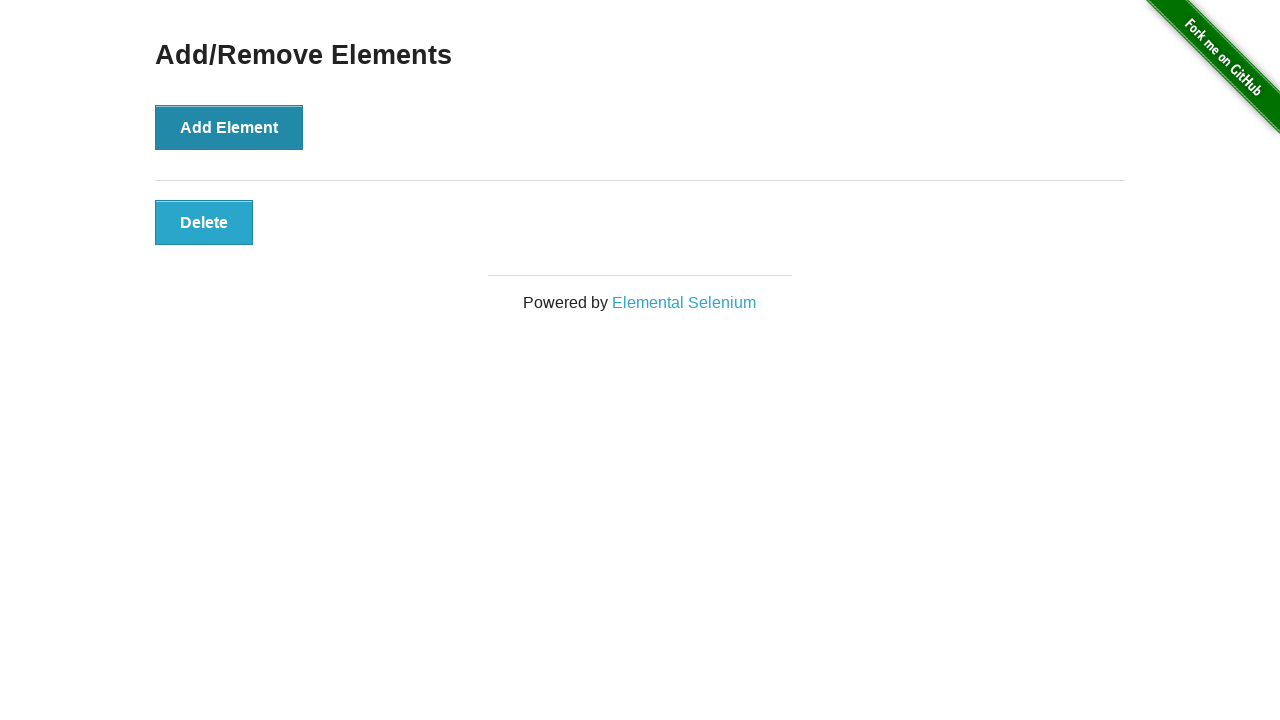

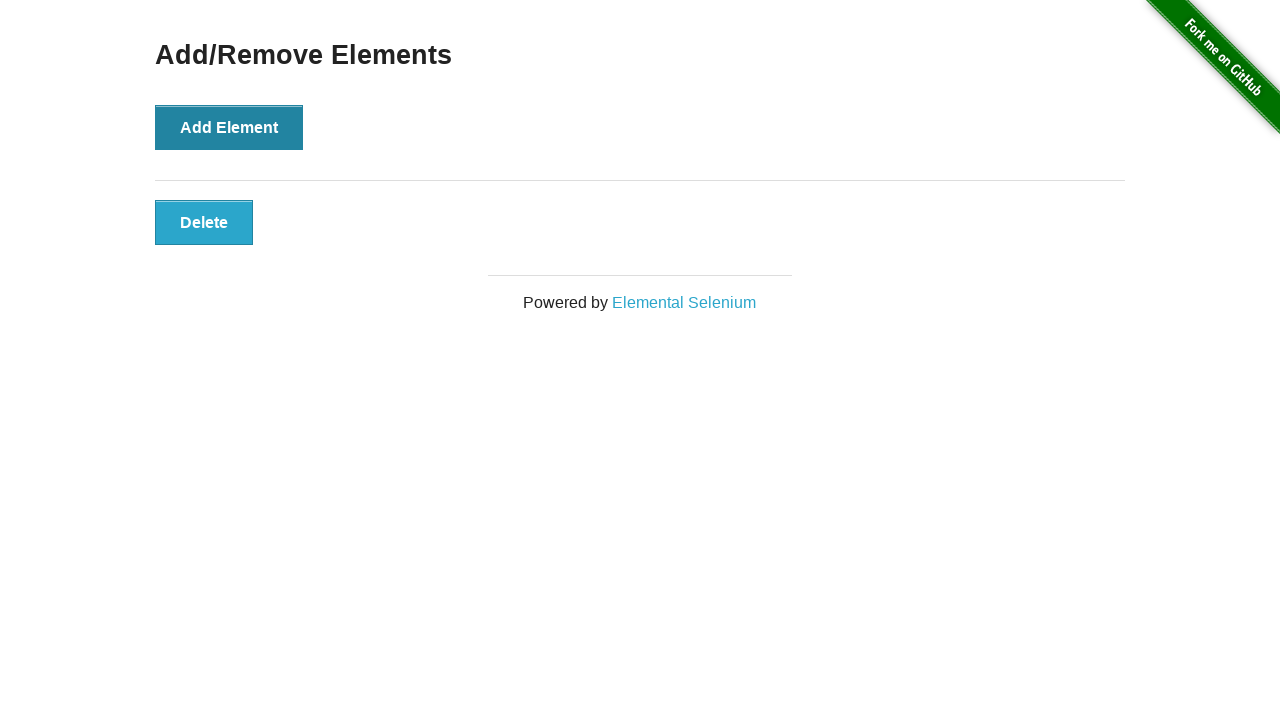